Tests an explicit wait scenario by waiting for a price element to display "100", then clicking a book button, calculating a mathematical answer based on a displayed value, filling in the answer field, and submitting the form.

Starting URL: http://suninjuly.github.io/explicit_wait2.html

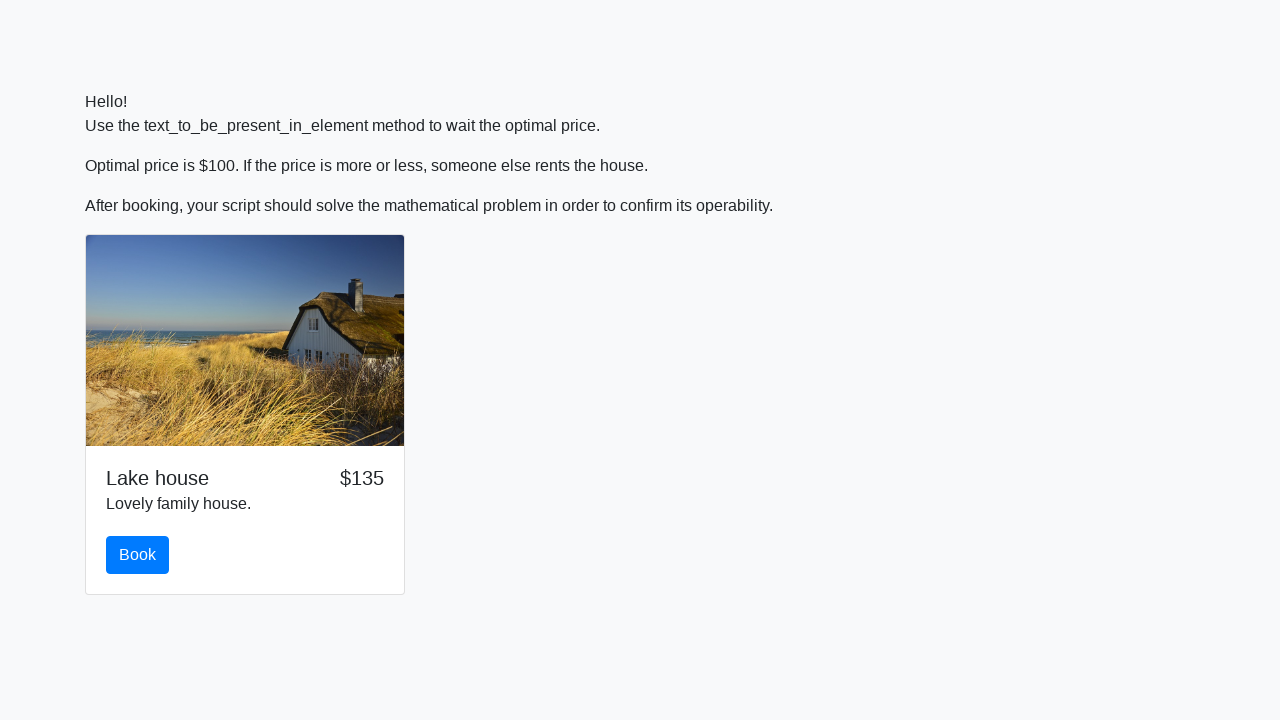

Waited for price element to display '100'
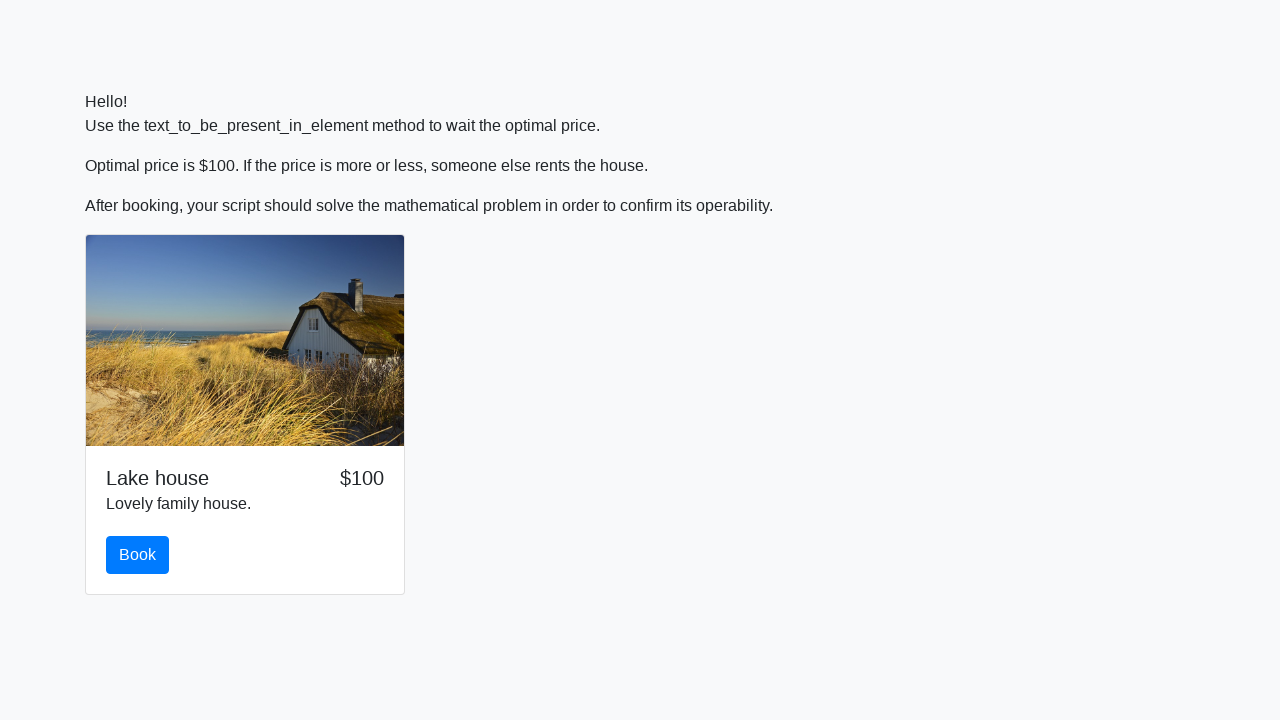

Clicked the book button at (138, 555) on #book
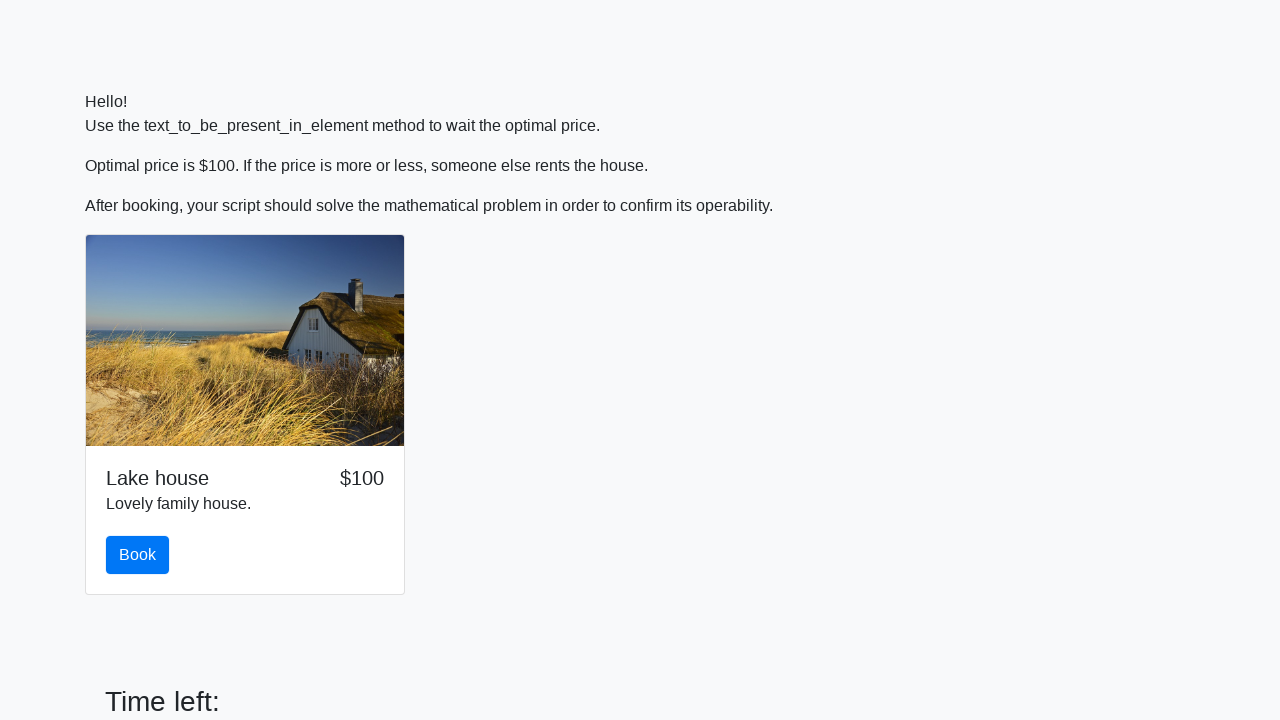

Retrieved input value from page: 701
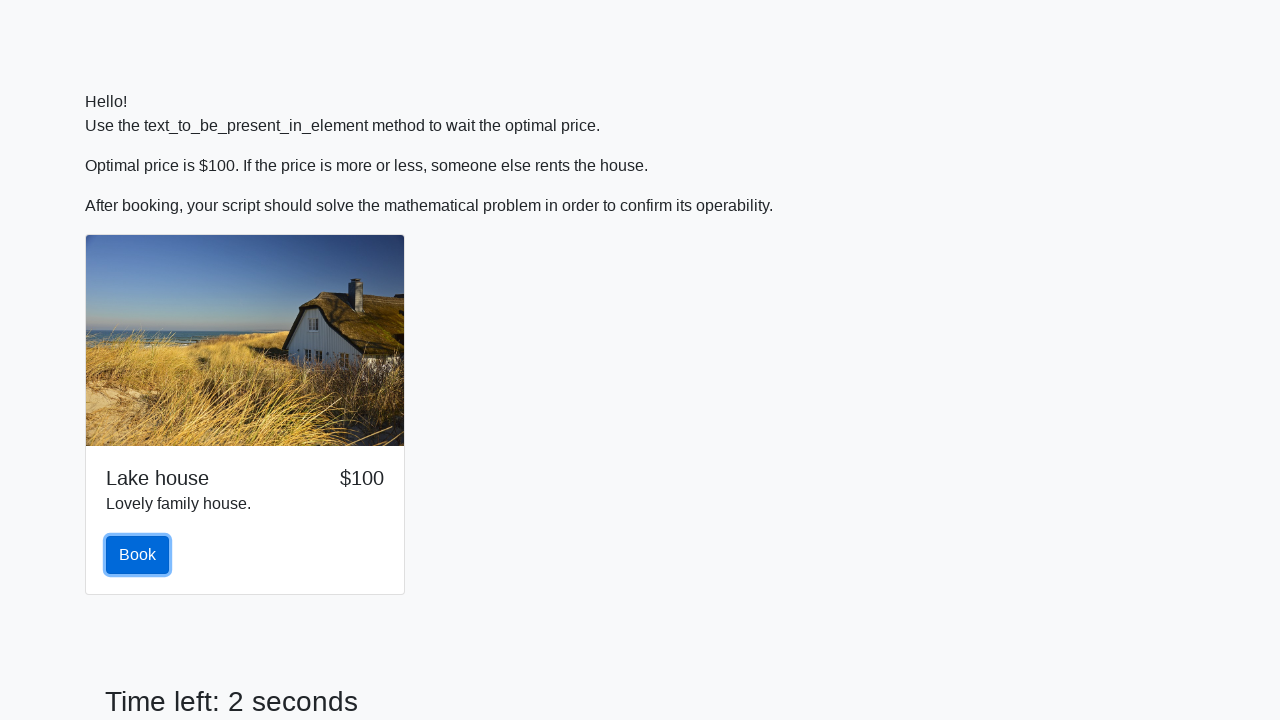

Calculated mathematical answer: 1.5985955426600509
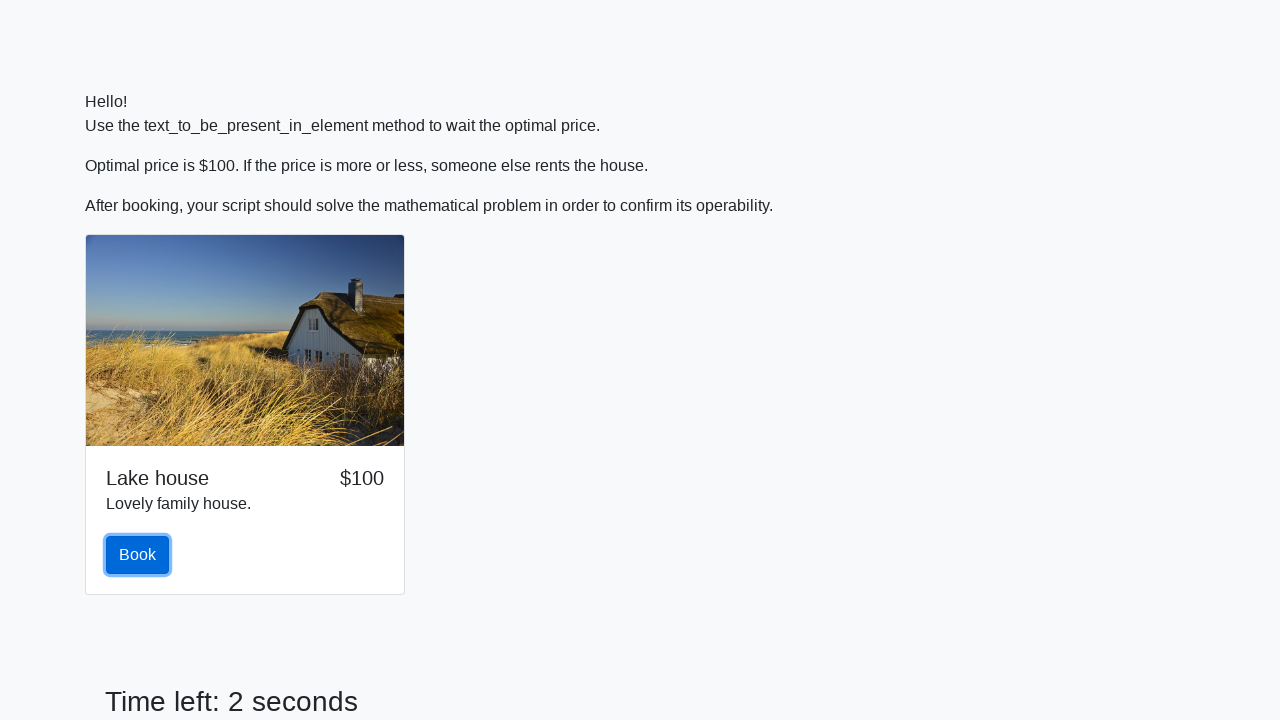

Filled answer field with calculated value: 1.5985955426600509 on #answer
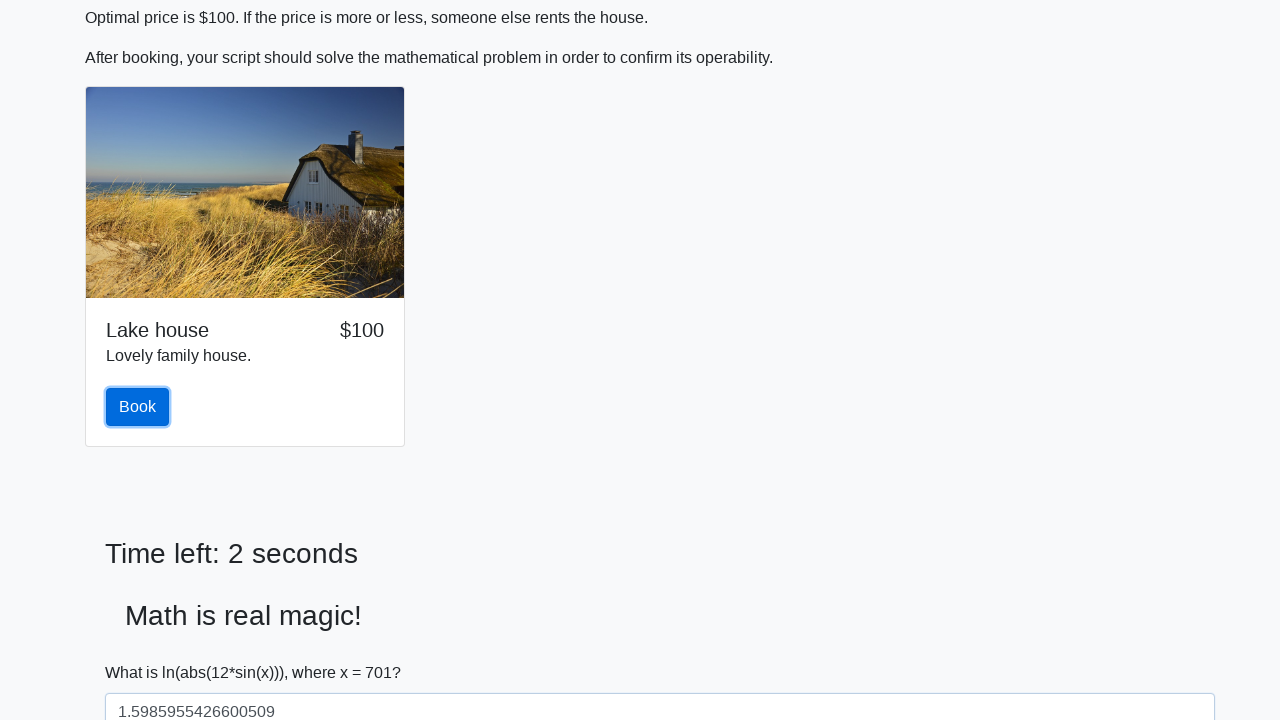

Clicked the solve button to submit the form at (143, 651) on #solve
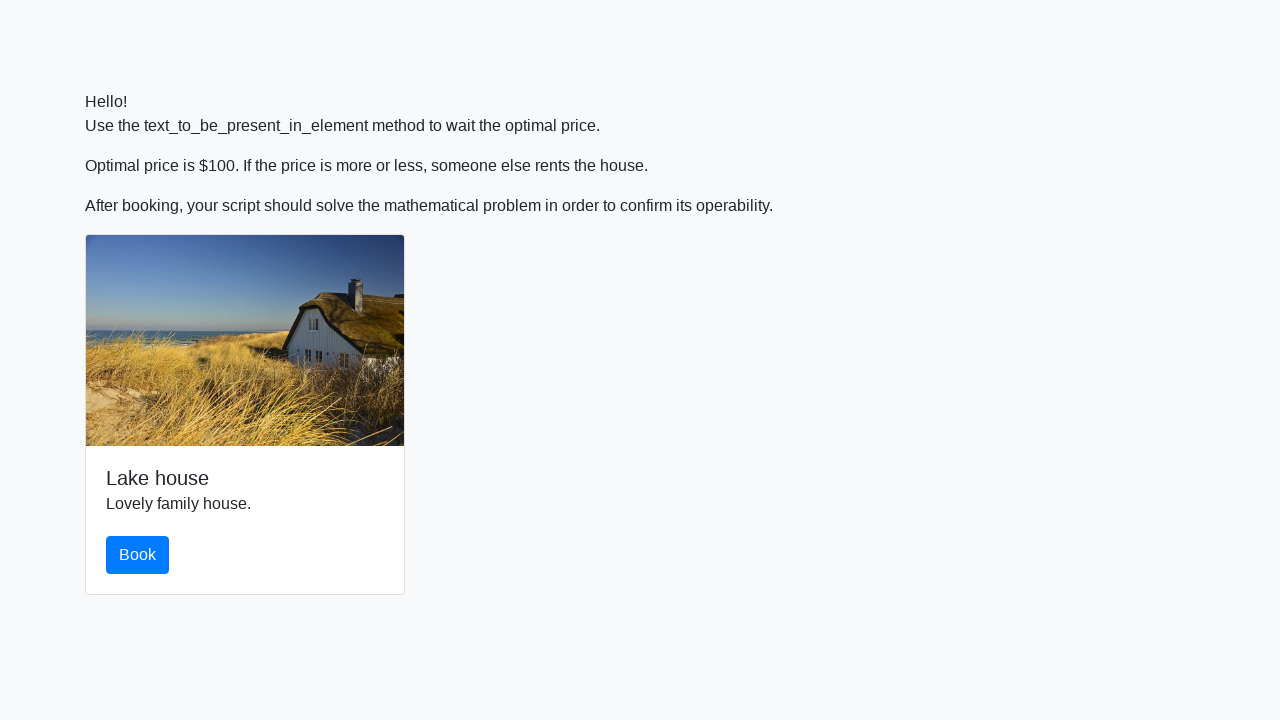

Waited 2 seconds for result to display
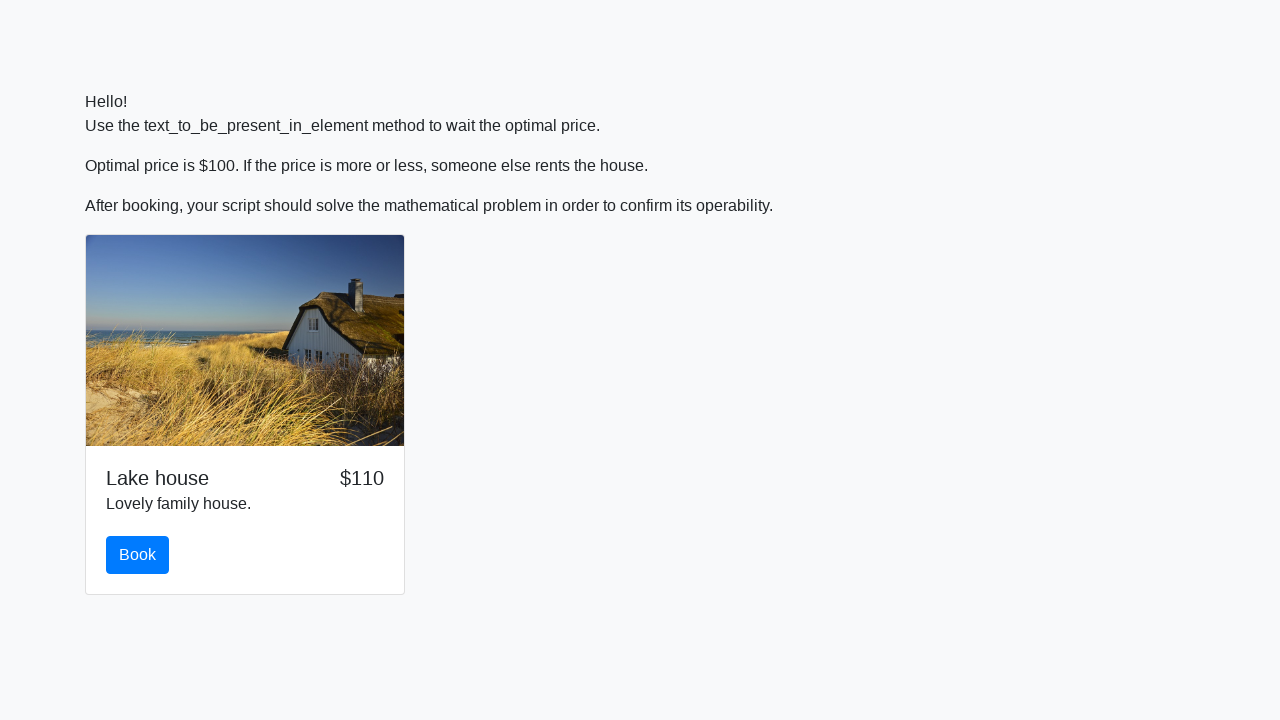

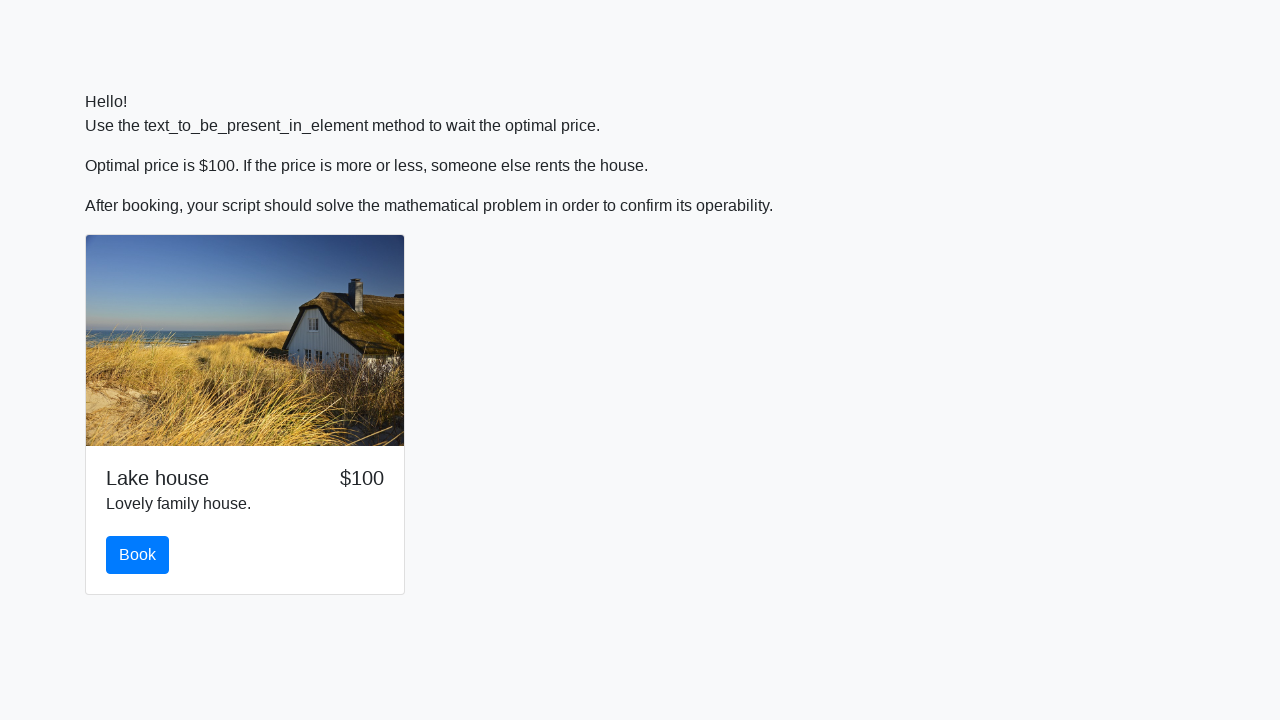